Tests autocomplete/suggestive dropdown functionality by typing "ind" and selecting "India" from the suggestions

Starting URL: https://rahulshettyacademy.com/dropdownsPractise/

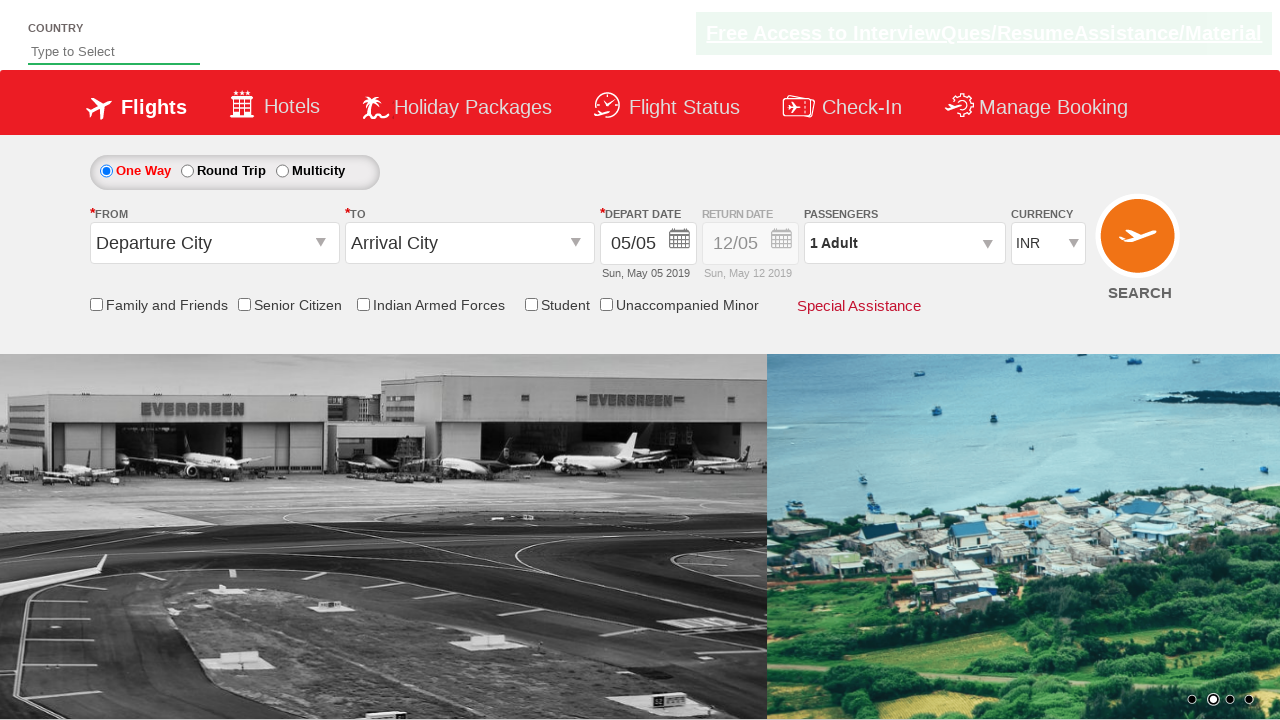

Typed 'ind' into the autosuggest field on #autosuggest
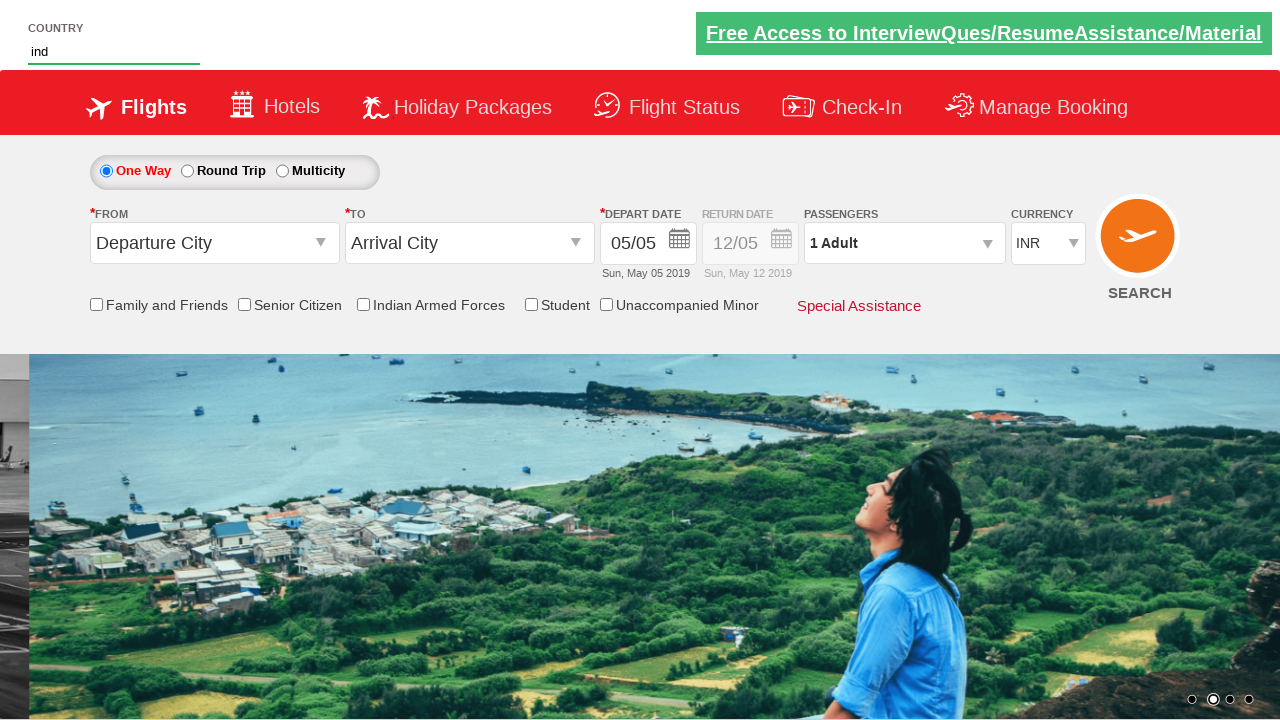

Waited for dropdown suggestions to appear
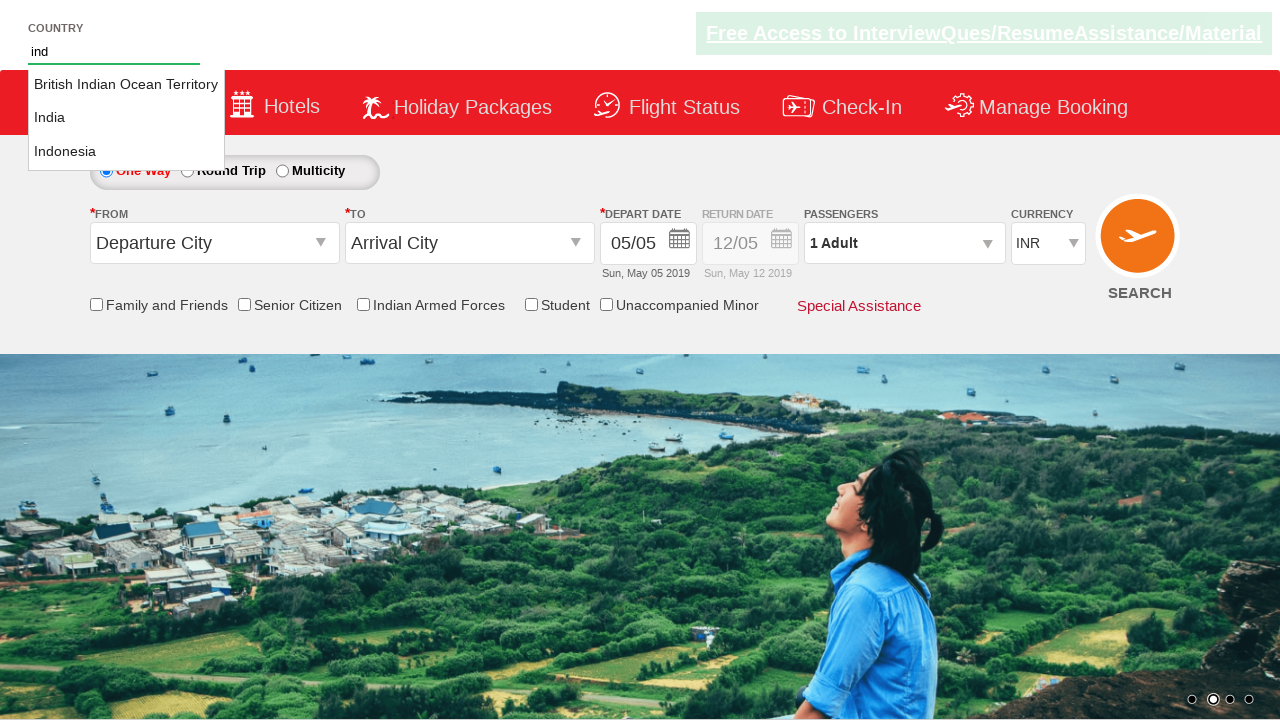

Retrieved all dropdown suggestion options
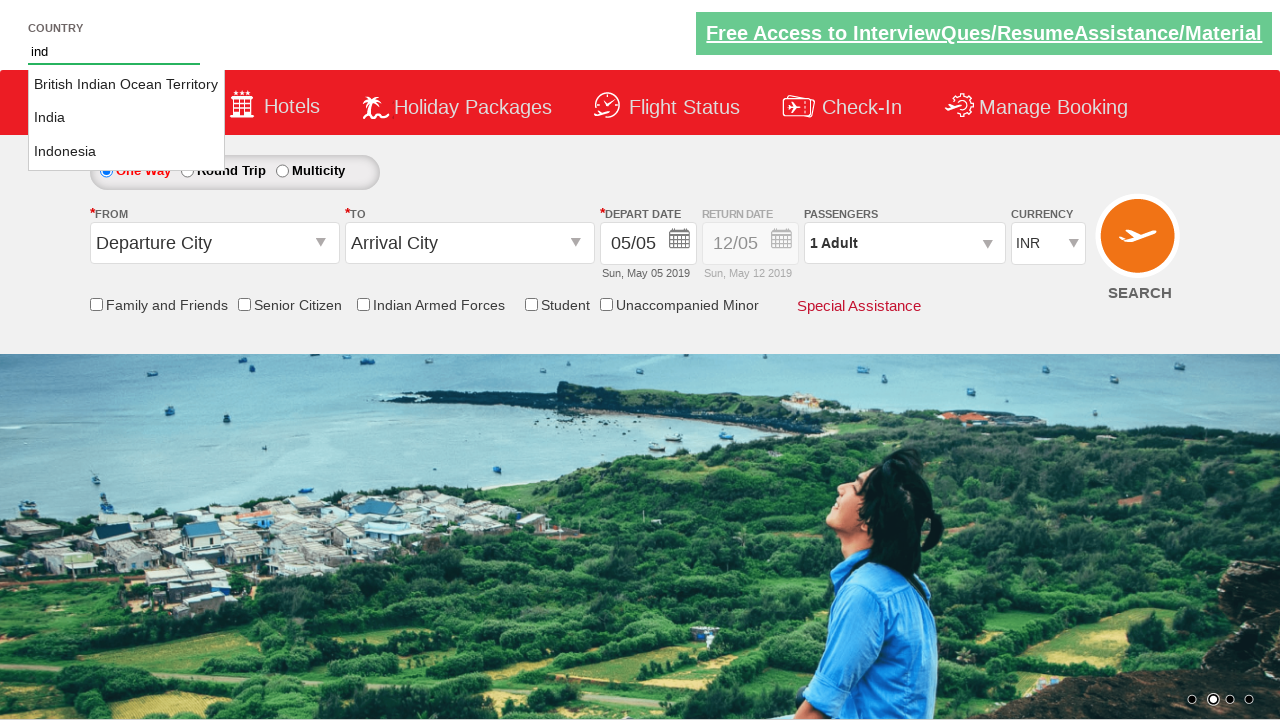

Selected 'India' from the dropdown suggestions at (126, 118) on li.ui-menu-item a >> nth=1
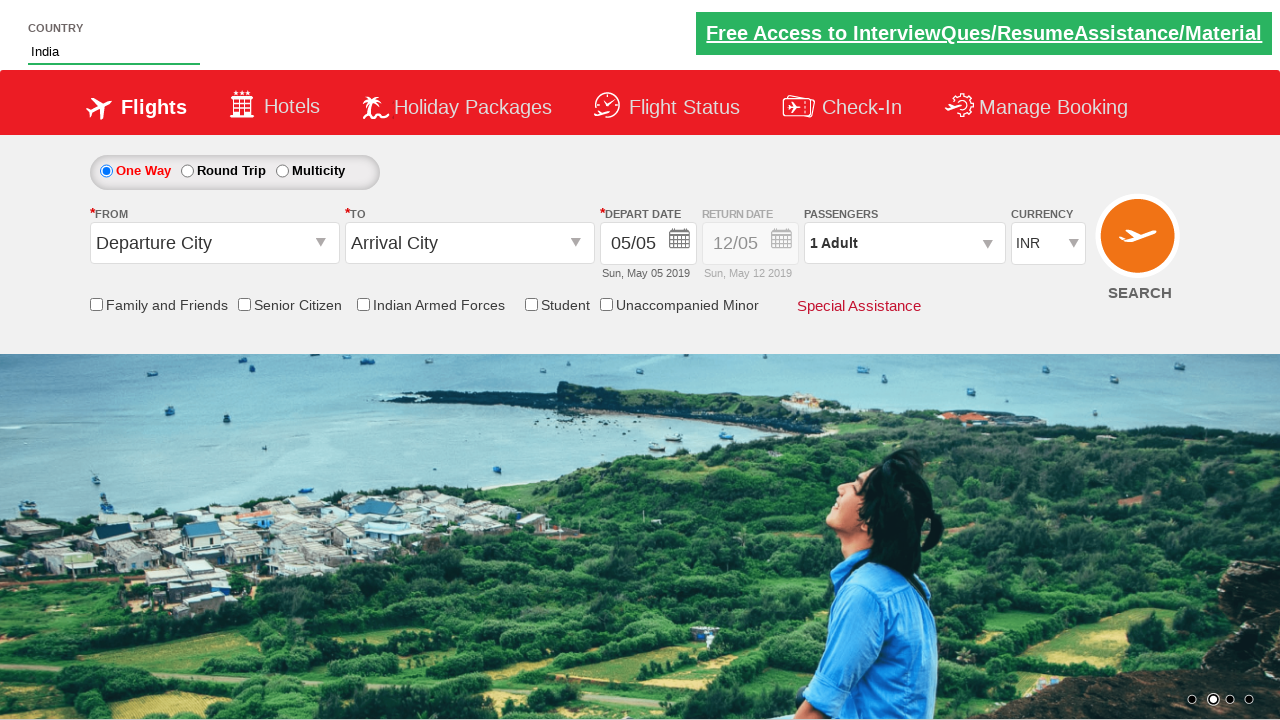

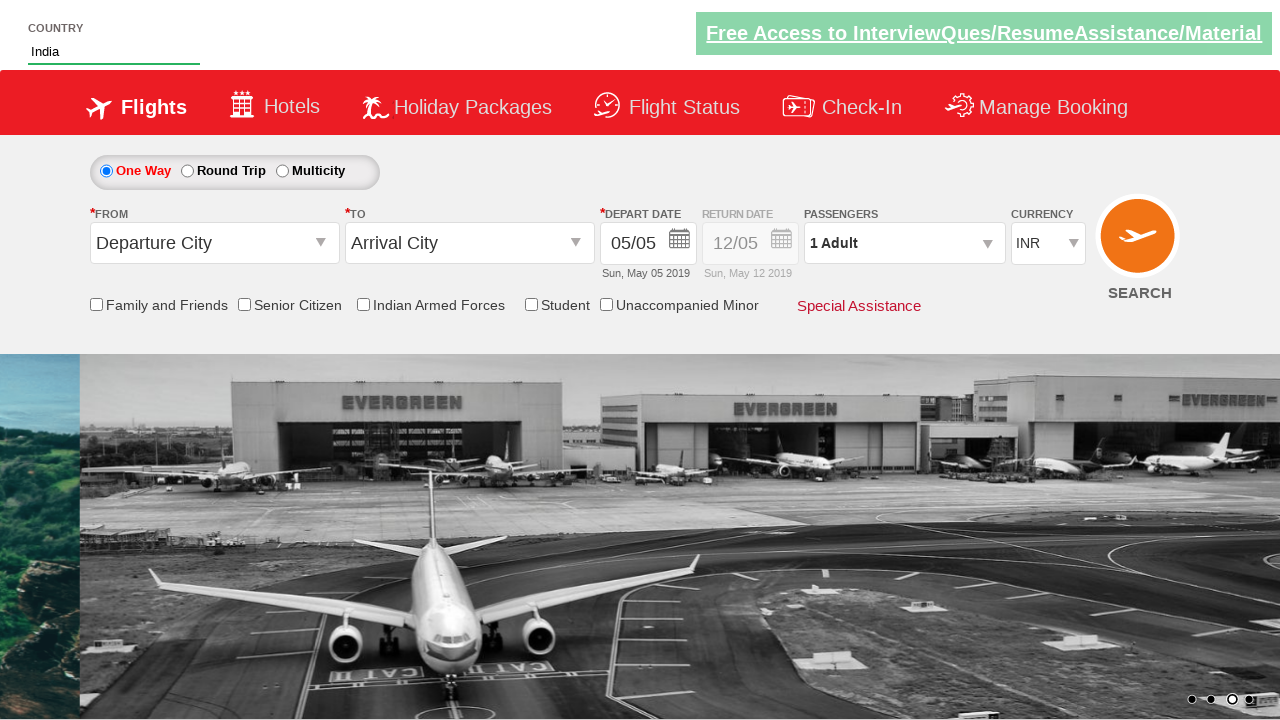